Tests an accessible autocomplete component by typing a partial search term and selecting a specific value from the dropdown suggestions

Starting URL: https://alphagov.github.io/accessible-autocomplete/examples/

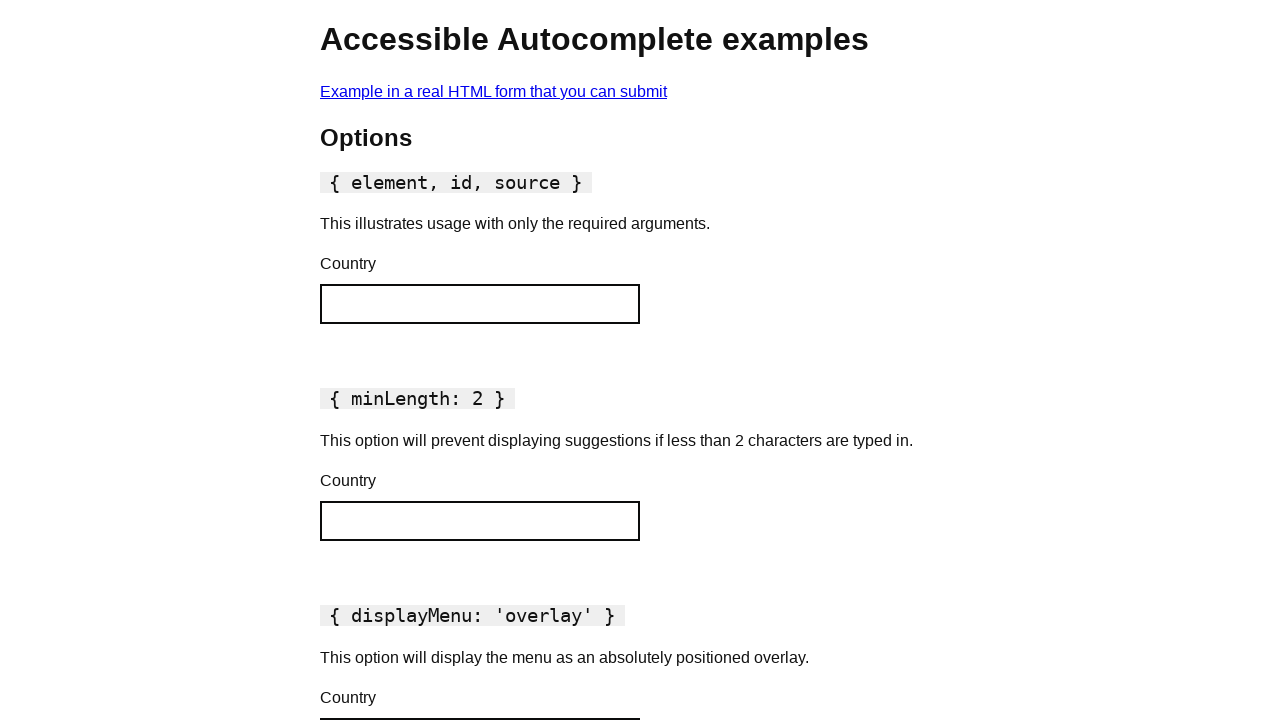

Typed 'au' into autocomplete input field on xpath=//input[@id="autocomplete-showAllValues"]
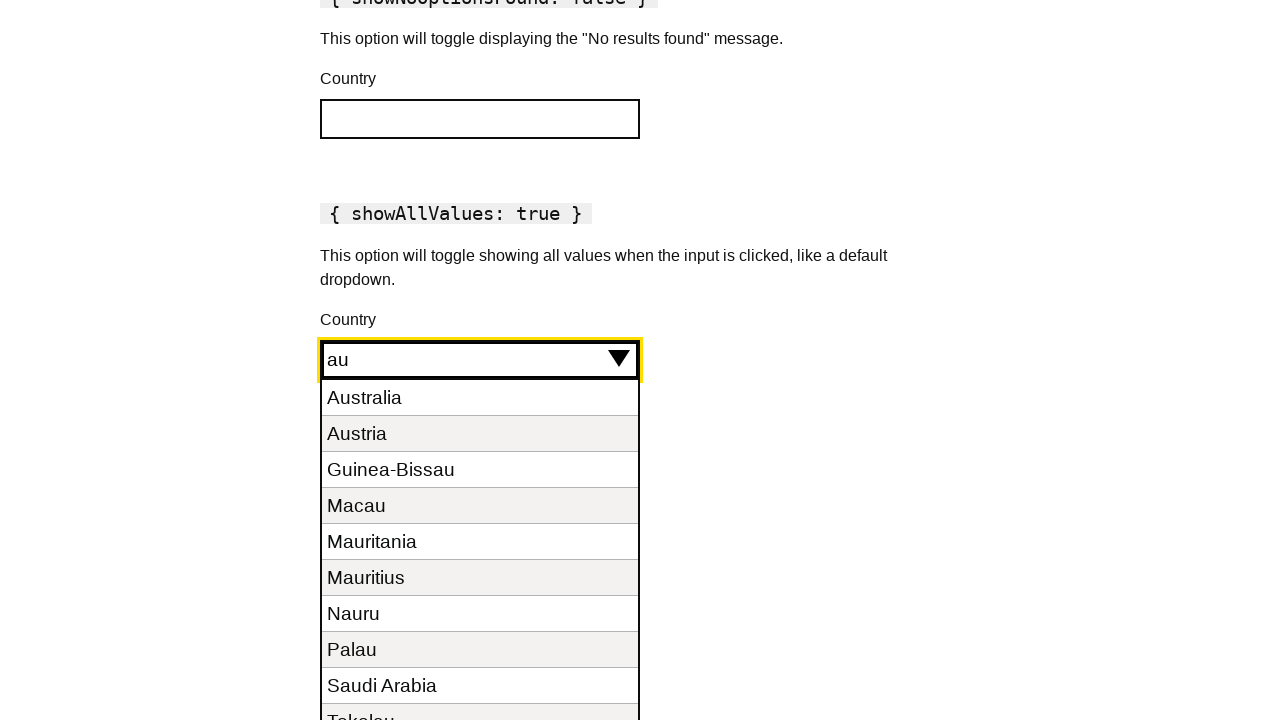

Retrieved all suggestion items from autocomplete listbox
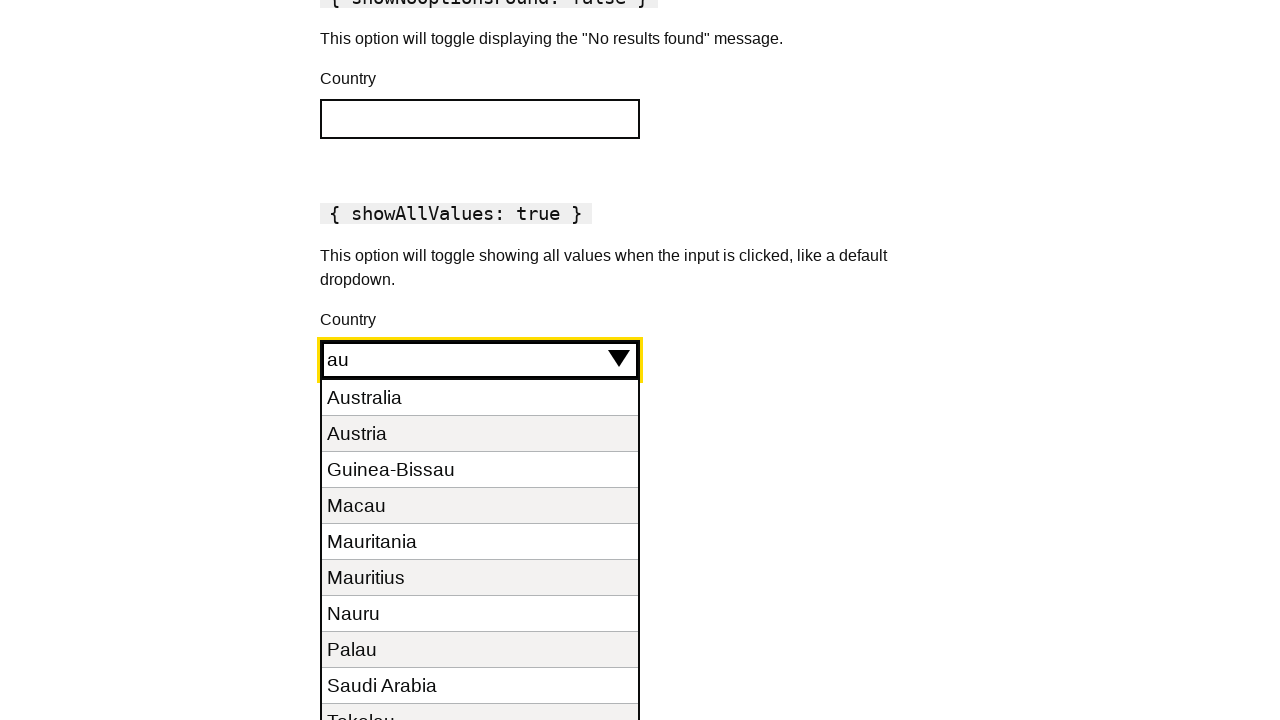

Selected 'Macau' from autocomplete suggestions at (480, 506) on xpath=//ul[@id="autocomplete-showAllValues__listbox"]/li >> nth=3
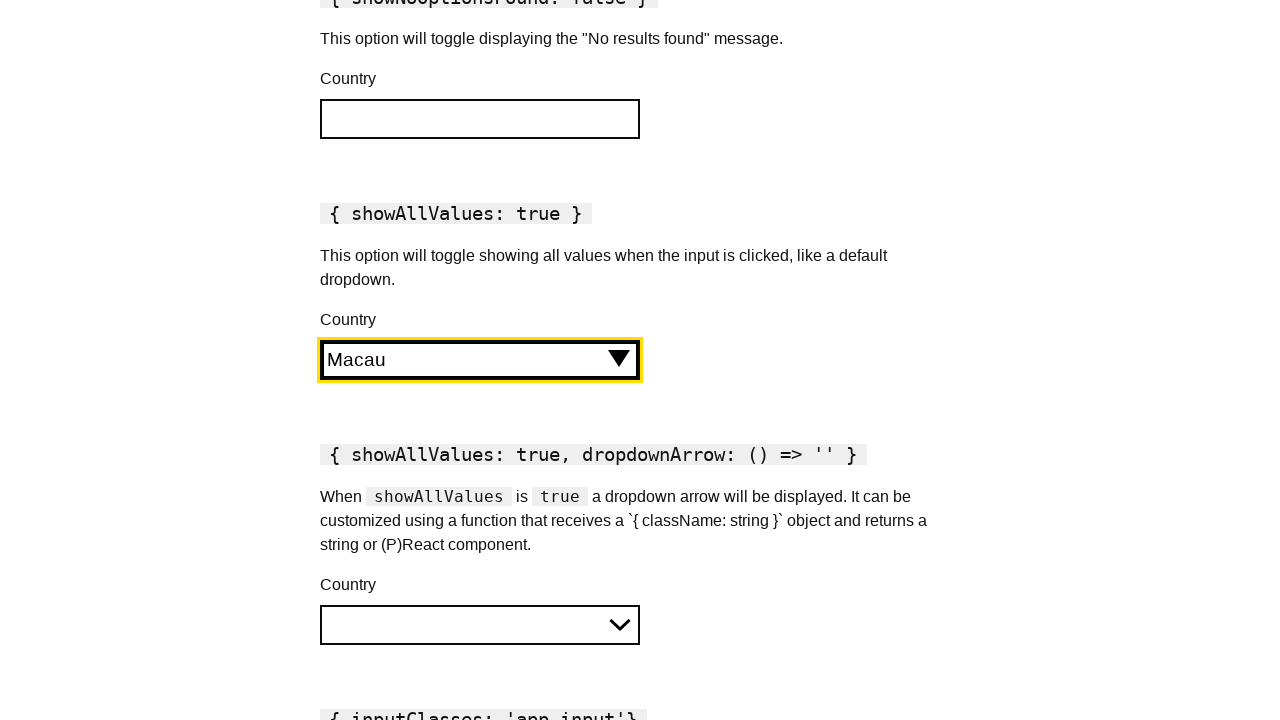

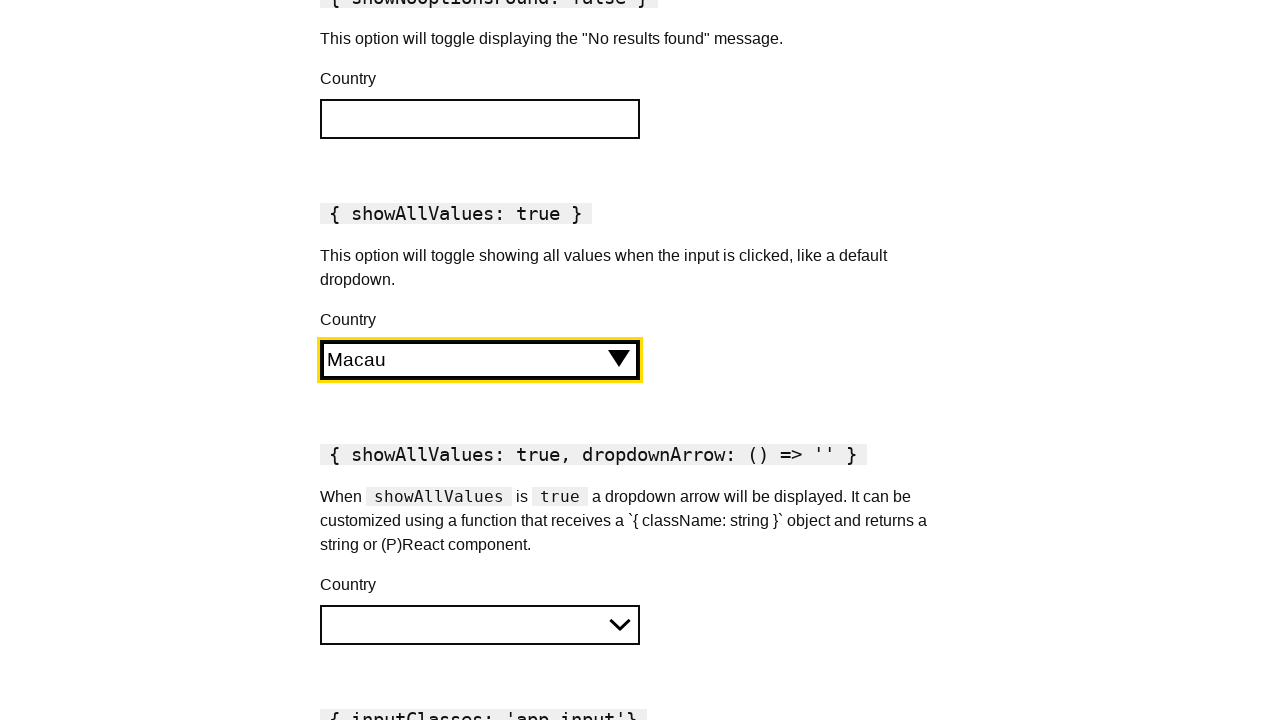